Tests the product search functionality by entering a search term and verifying that filtered results are displayed in the web table

Starting URL: https://rahulshettyacademy.com/seleniumPractise/#/offers

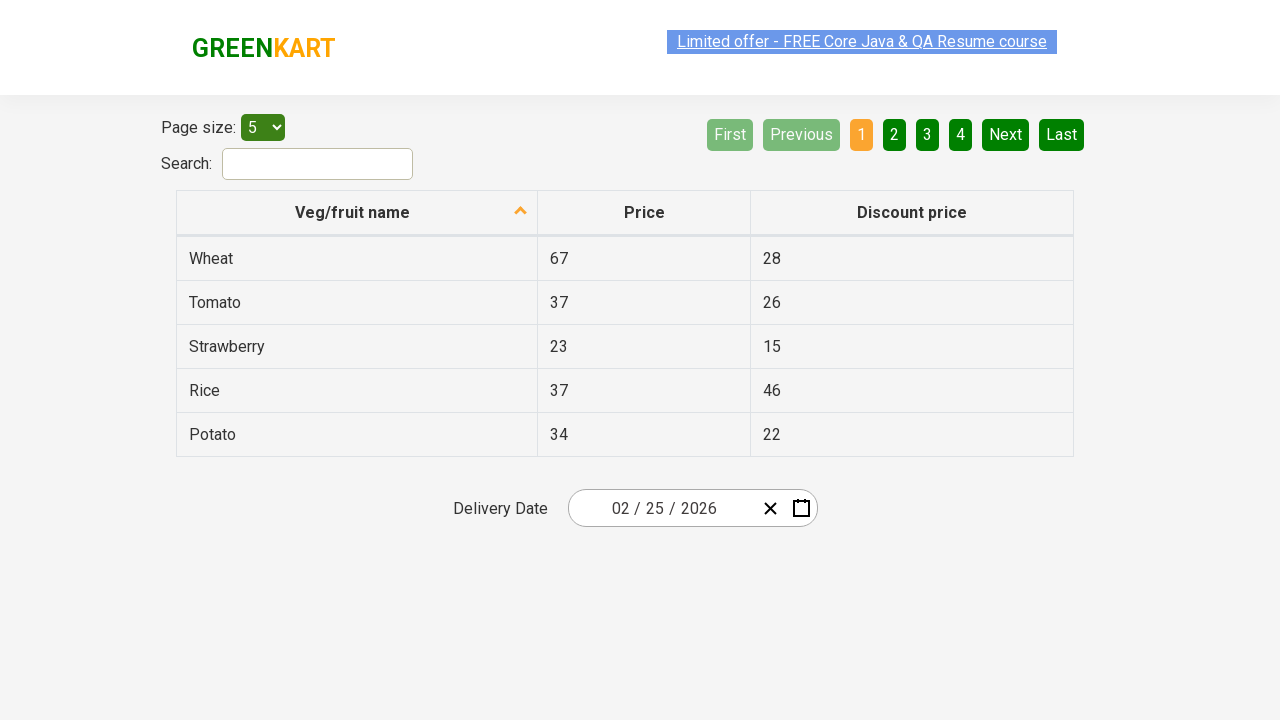

Entered search term 'ri' in the search field on #search-field
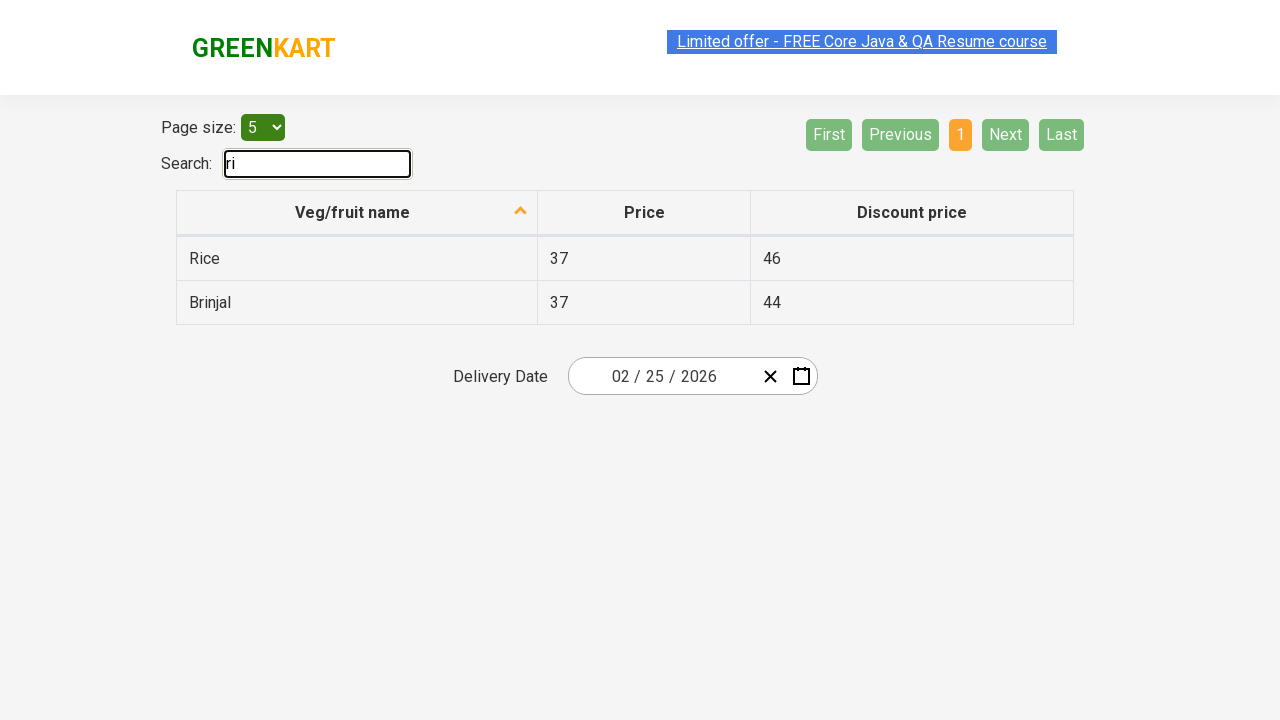

Waited for filtered results to appear in the web table
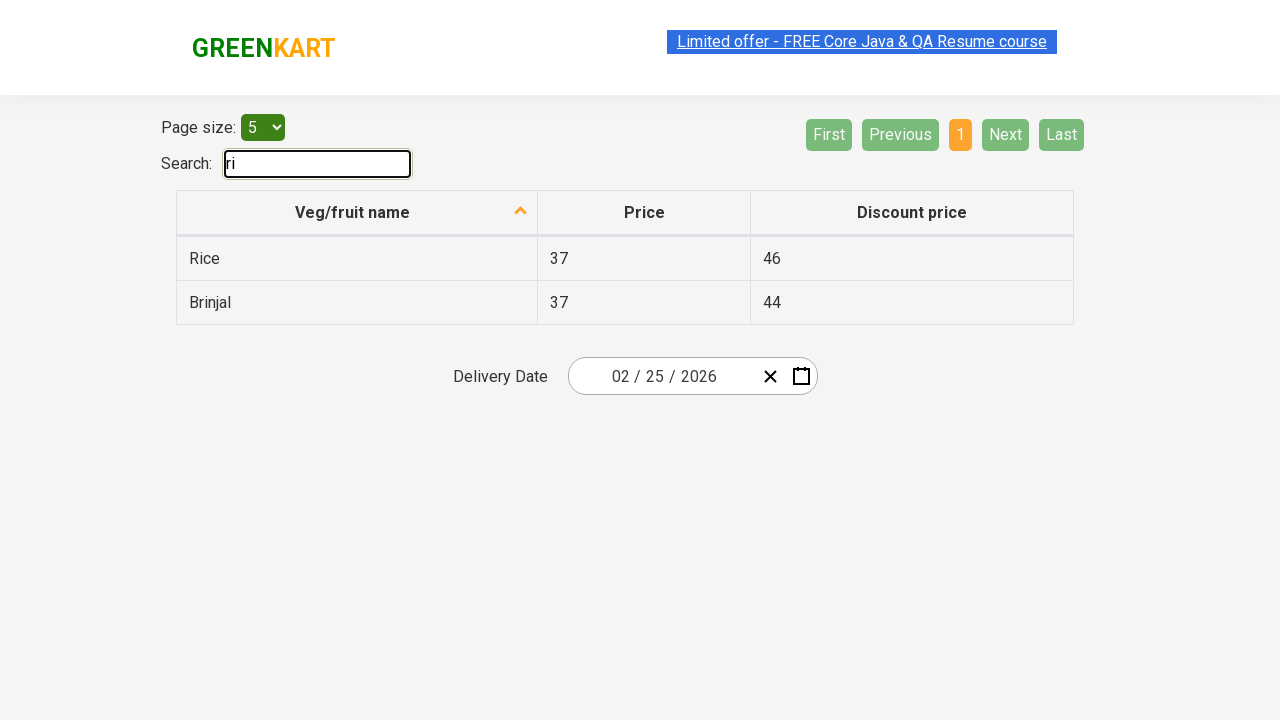

Retrieved all product names from filtered table results
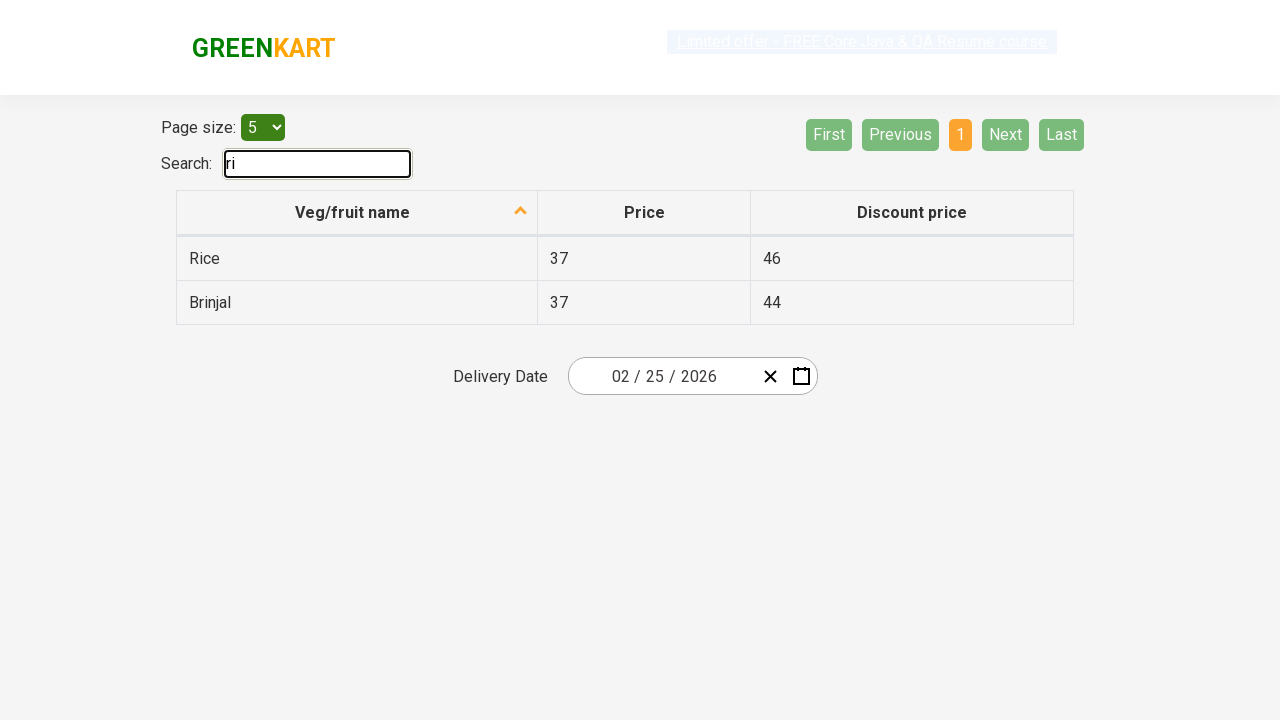

Found product containing 'Rice' in name: Rice
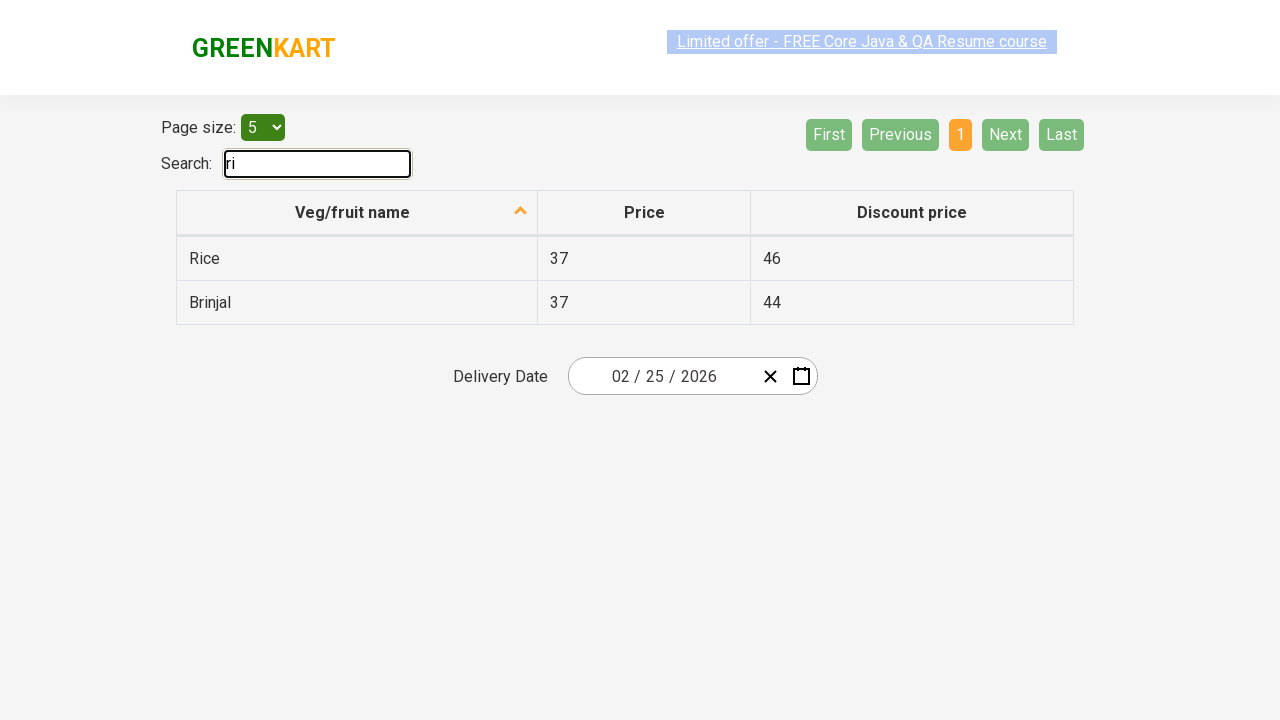

Located and waited for price element to become visible
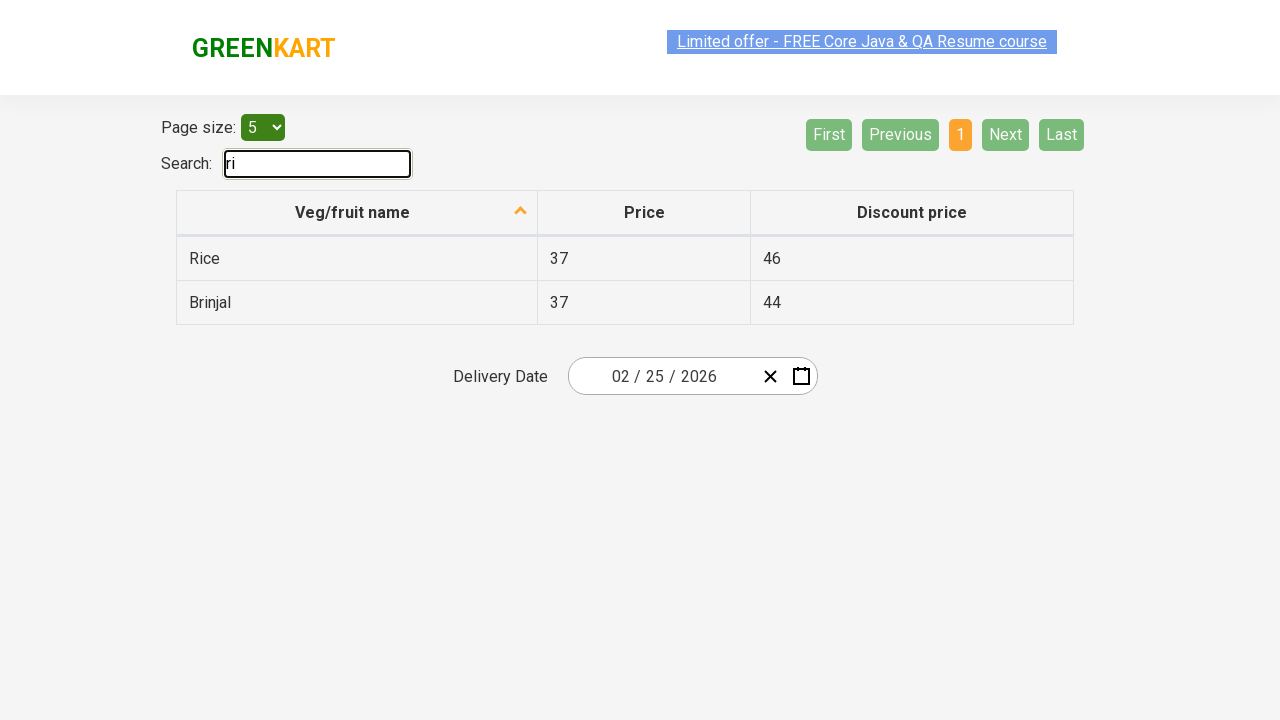

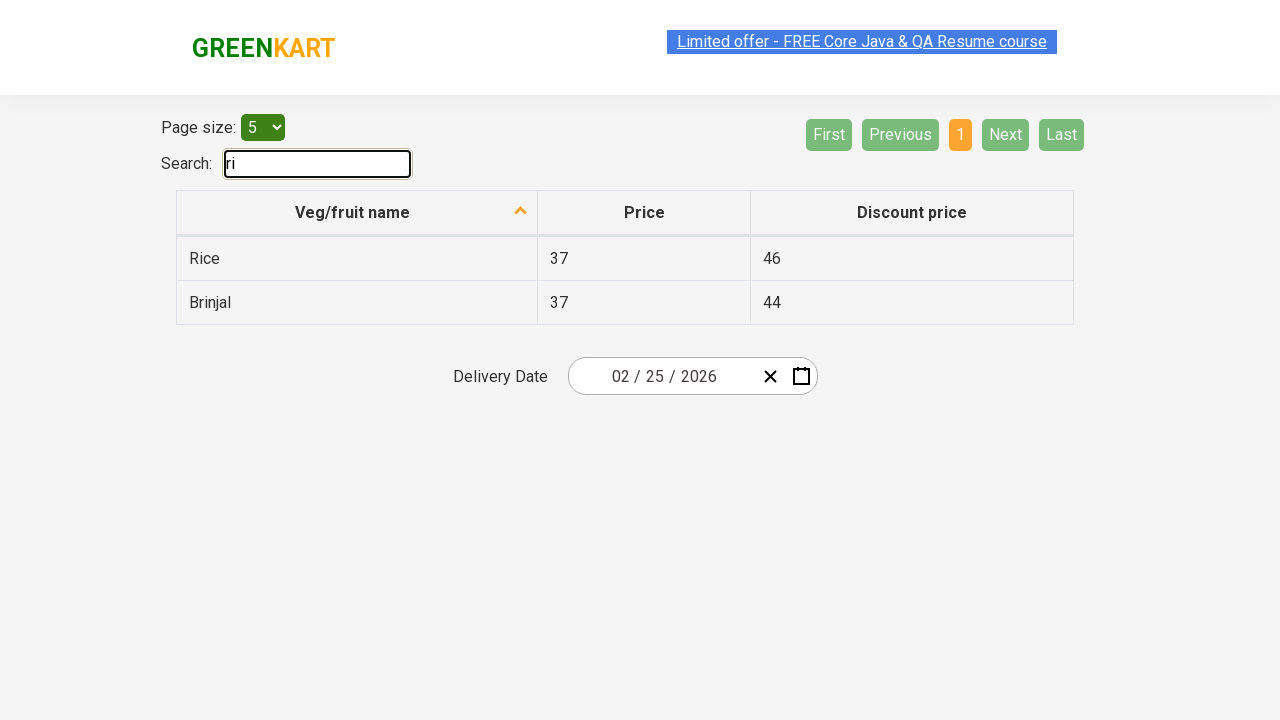